Tests the signup flow with an already registered email address to verify that the appropriate error message is displayed

Starting URL: http://automationexercise.com

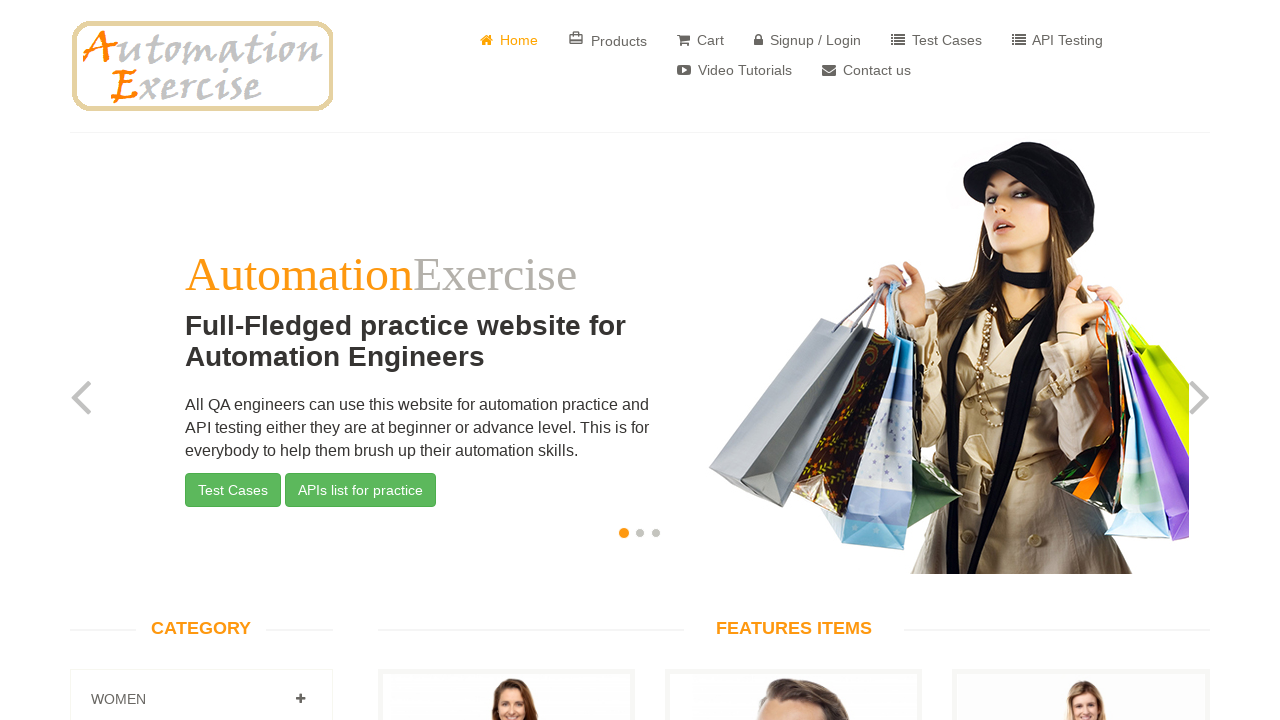

Clicked 'Signup / Login' button at (808, 40) on xpath=//a[text()=' Signup / Login']
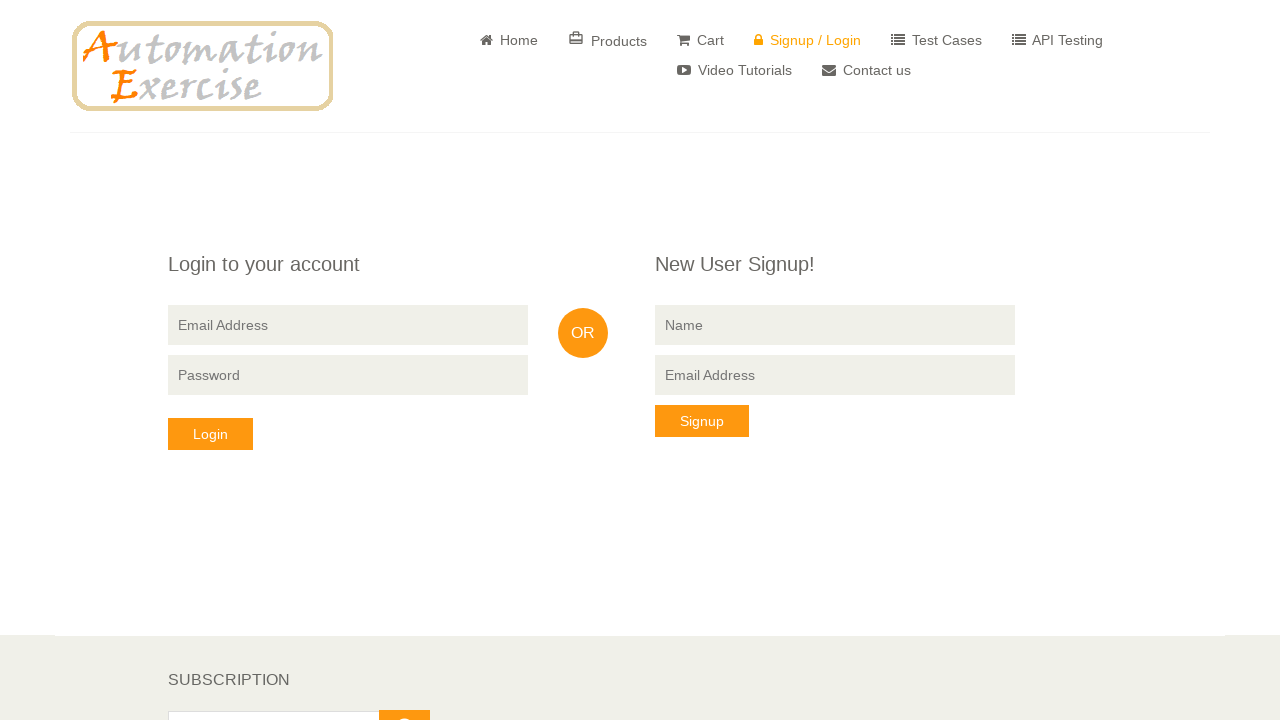

Signup form loaded and visible
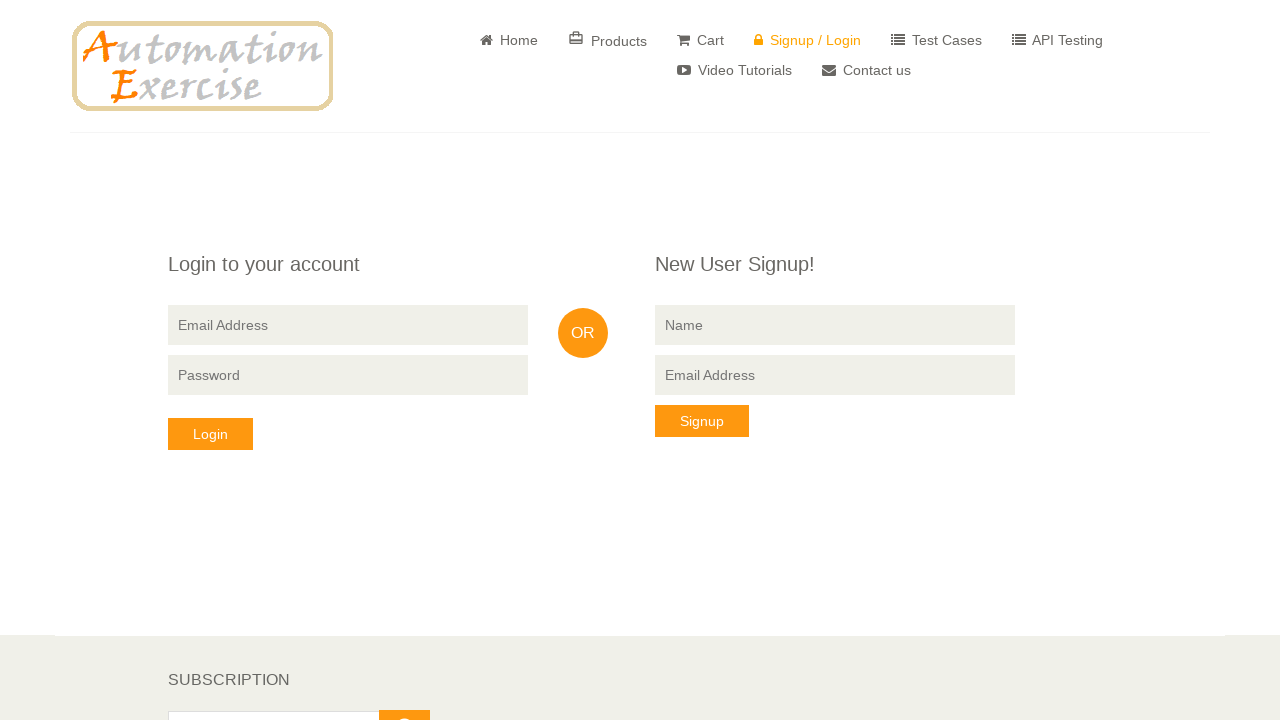

Entered name 'ahmet' in signup form on //input[@name='name']
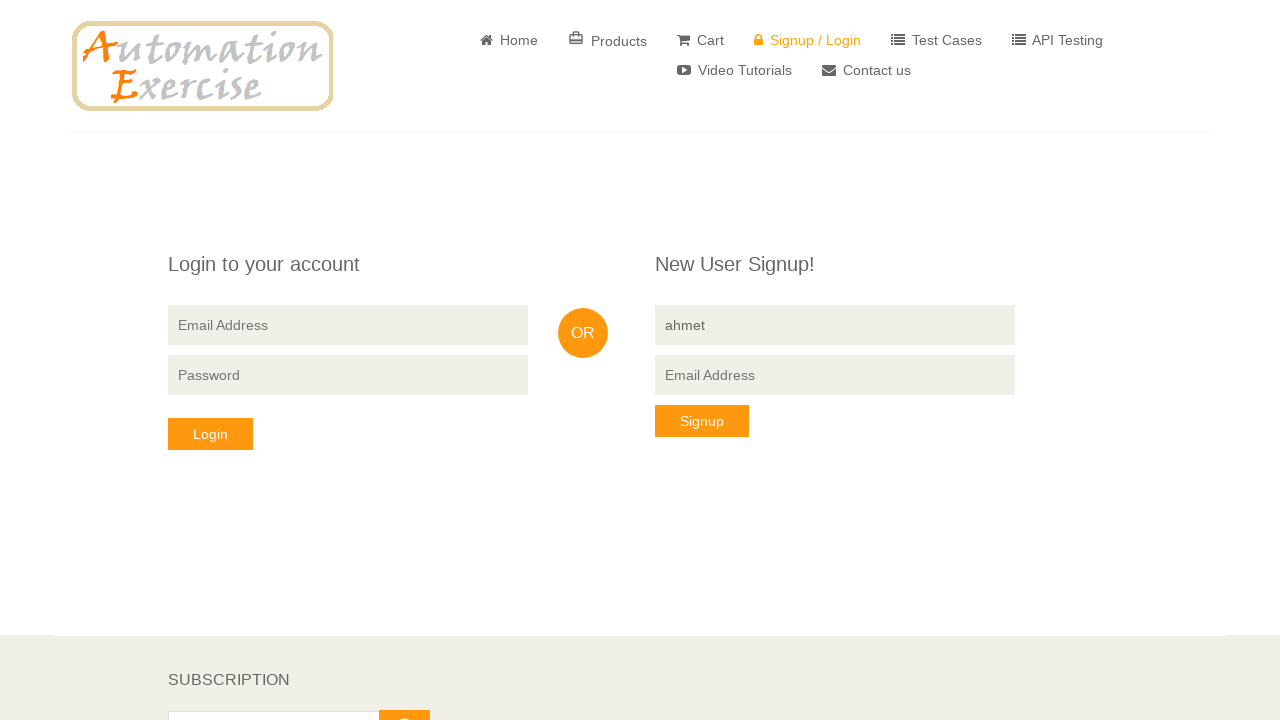

Entered already registered email 'ahmet@gmail.com' on //input[@data-qa='signup-email']
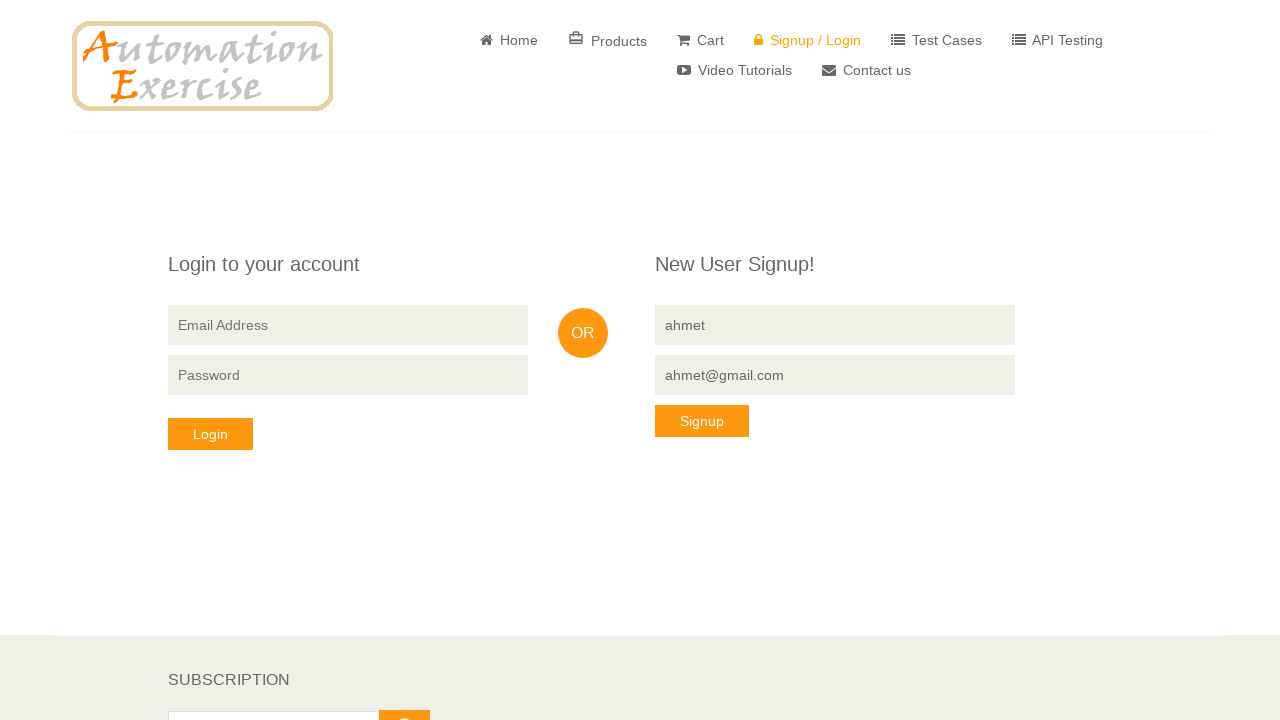

Clicked 'Signup' button at (702, 421) on xpath=//button[@data-qa='signup-button']
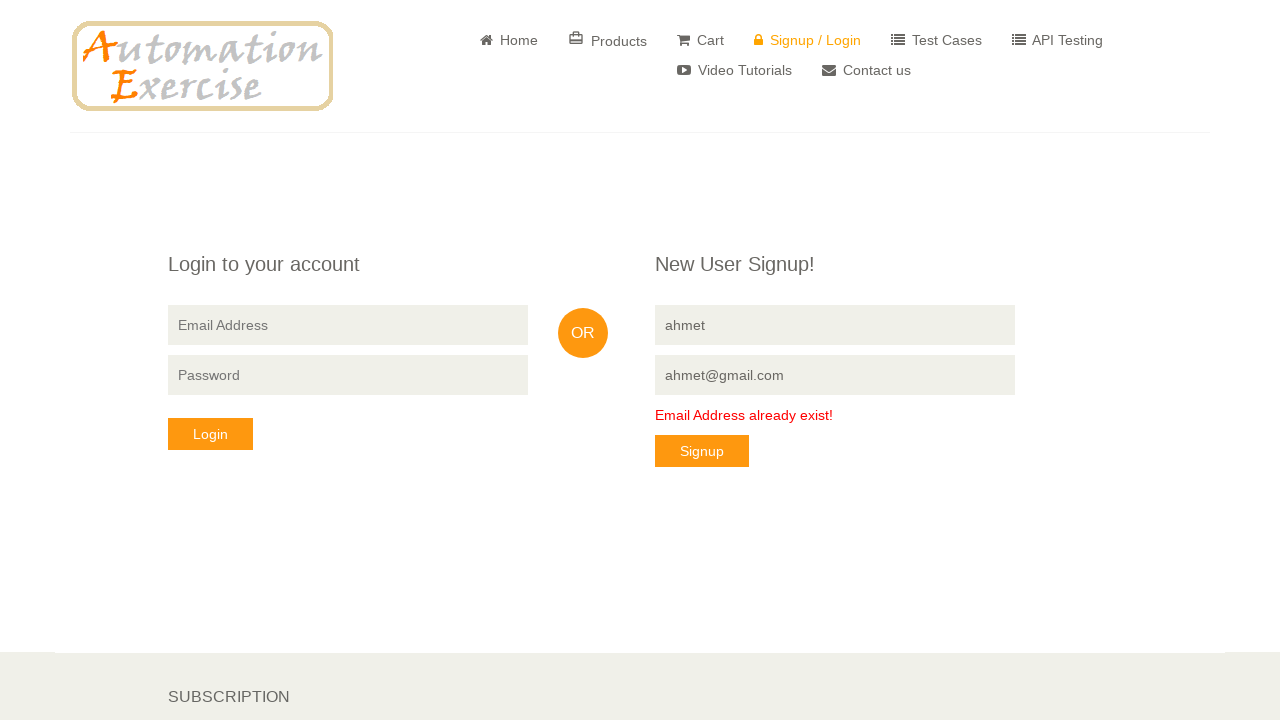

Error message 'Email Address already exist!' appeared as expected
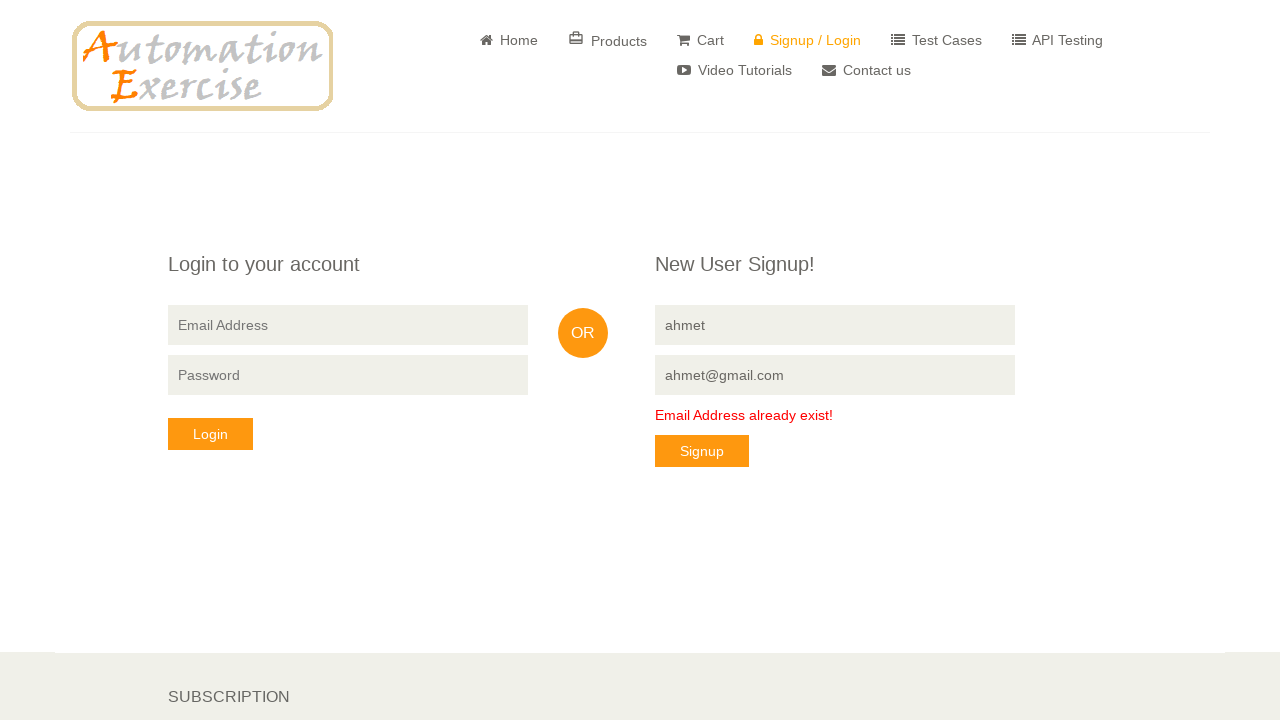

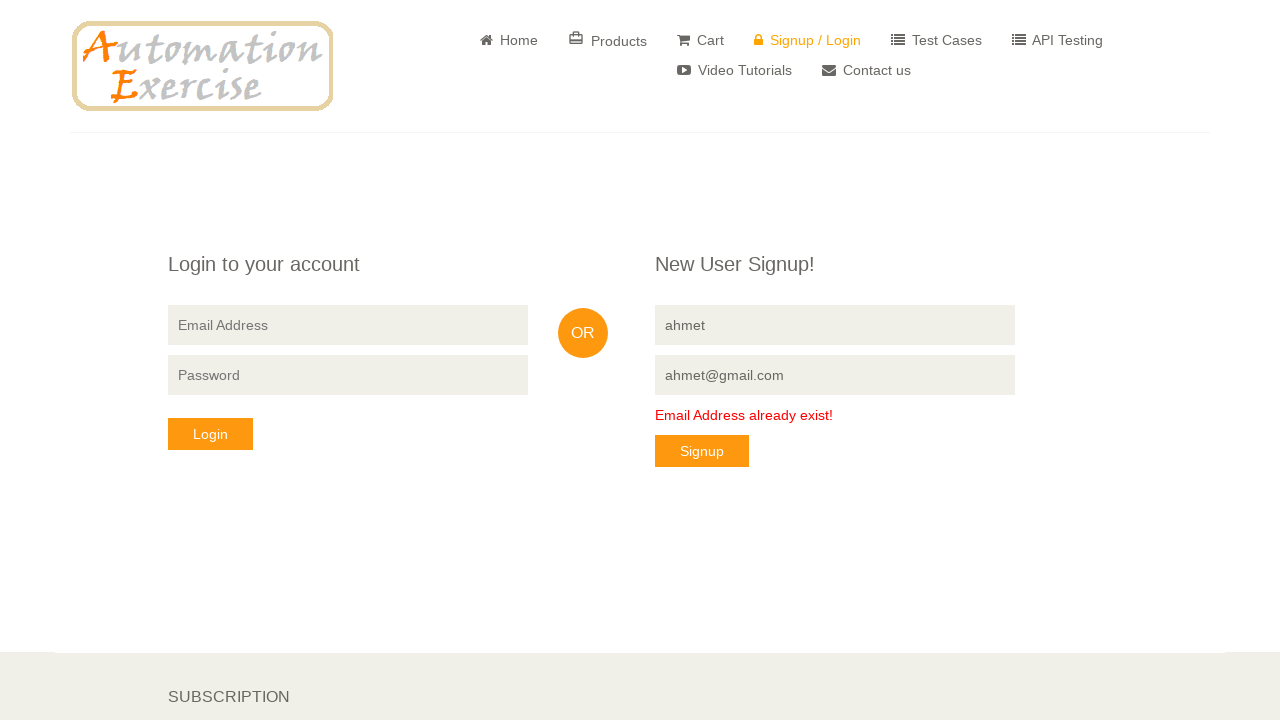